Tests dropdown selection by selecting different options from the dropdown list

Starting URL: http://the-internet.herokuapp.com/dropdown

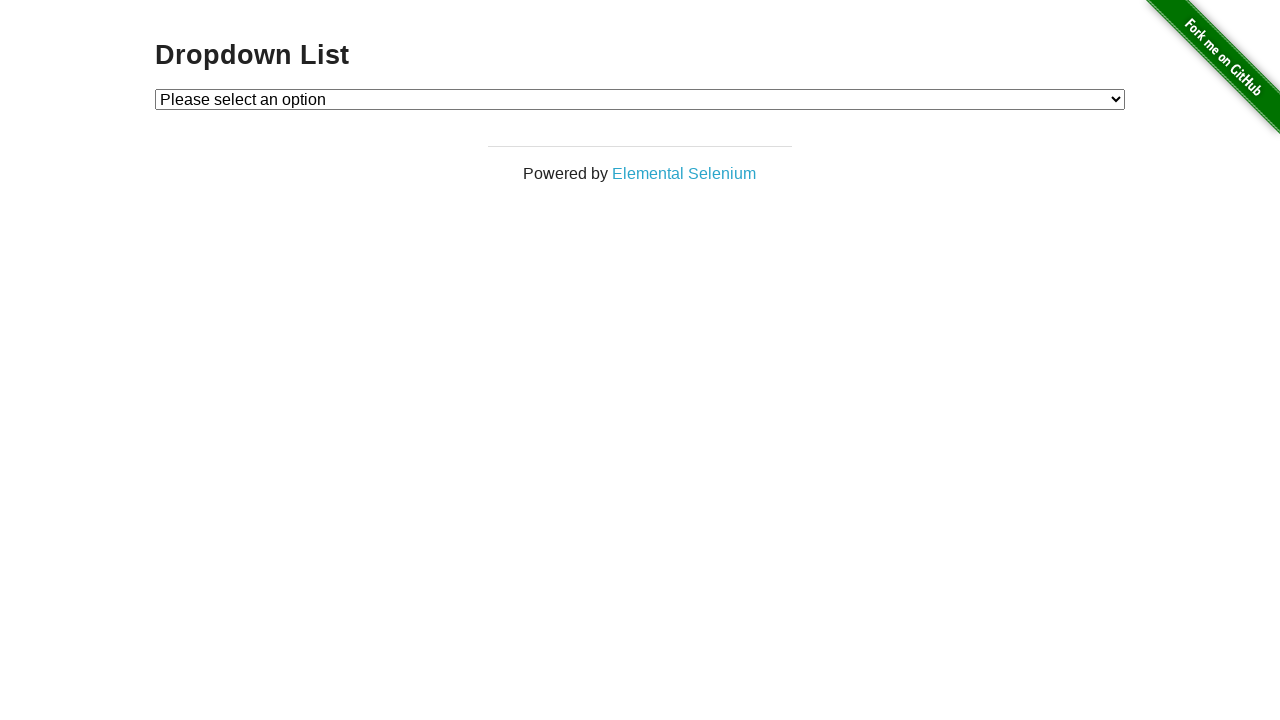

Waited for dropdown element to load
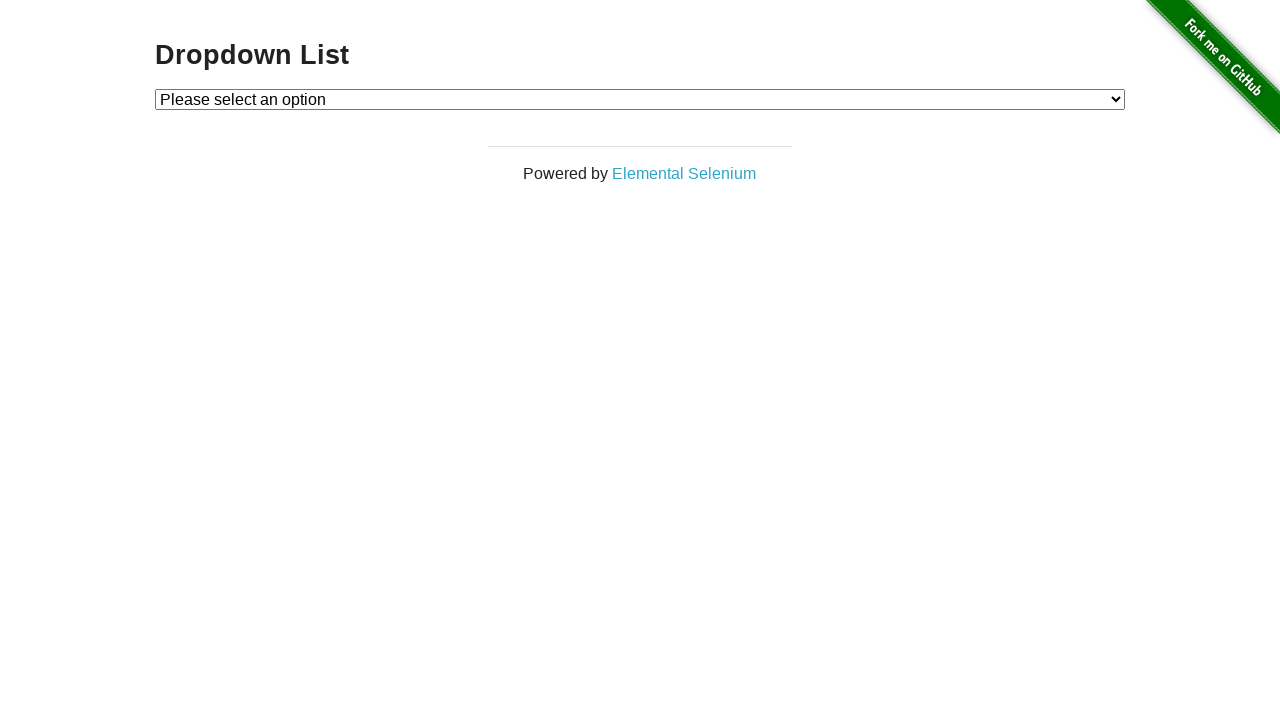

Selected 'Option 1' from dropdown list on #dropdown
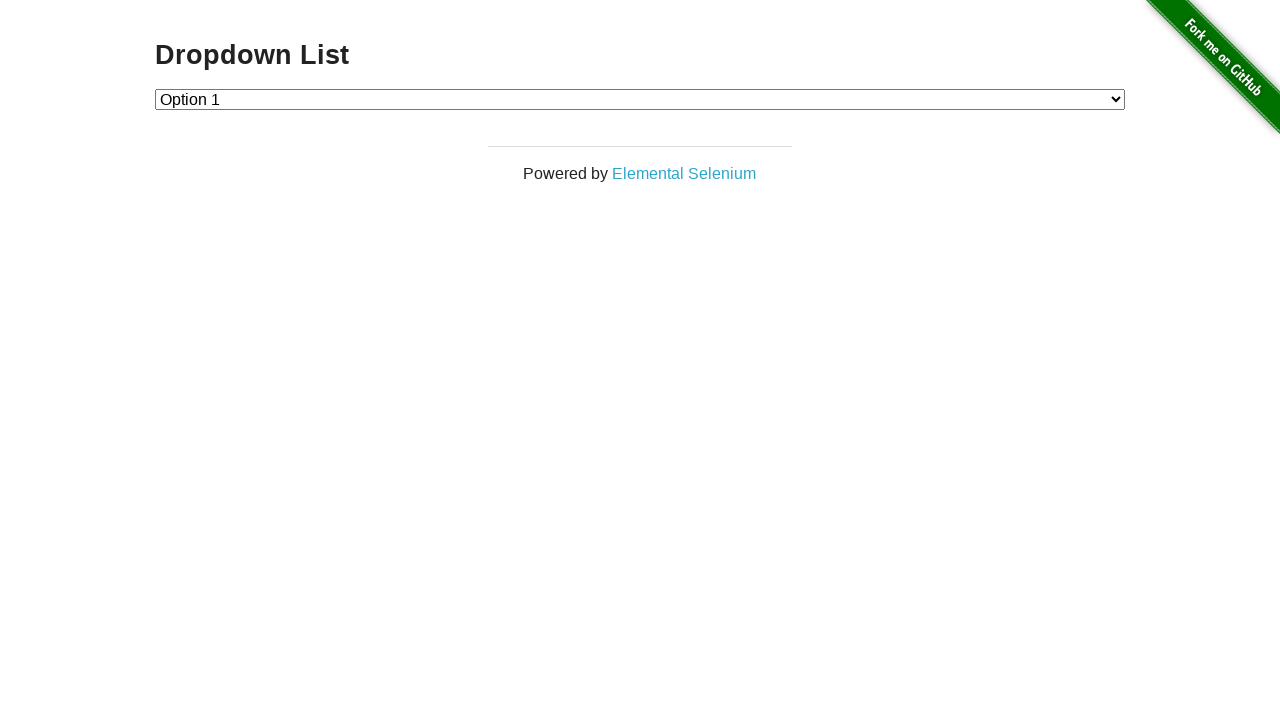

Selected 'Option 2' from dropdown list on #dropdown
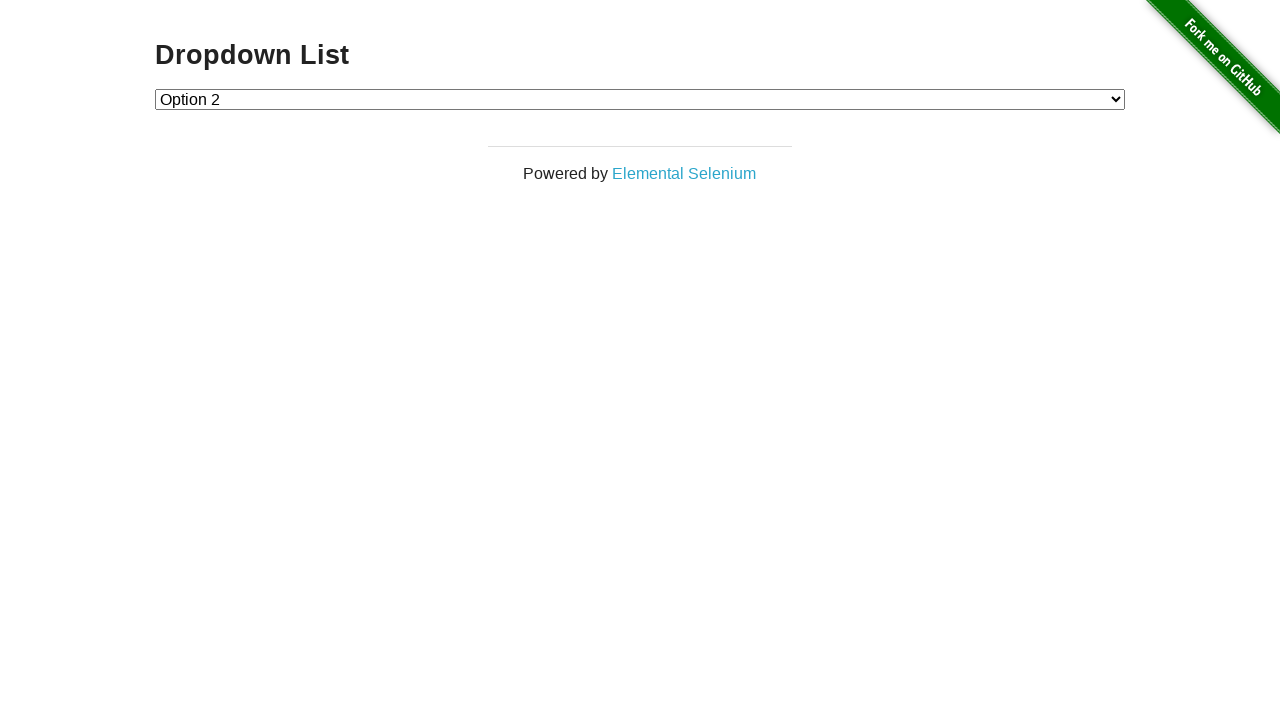

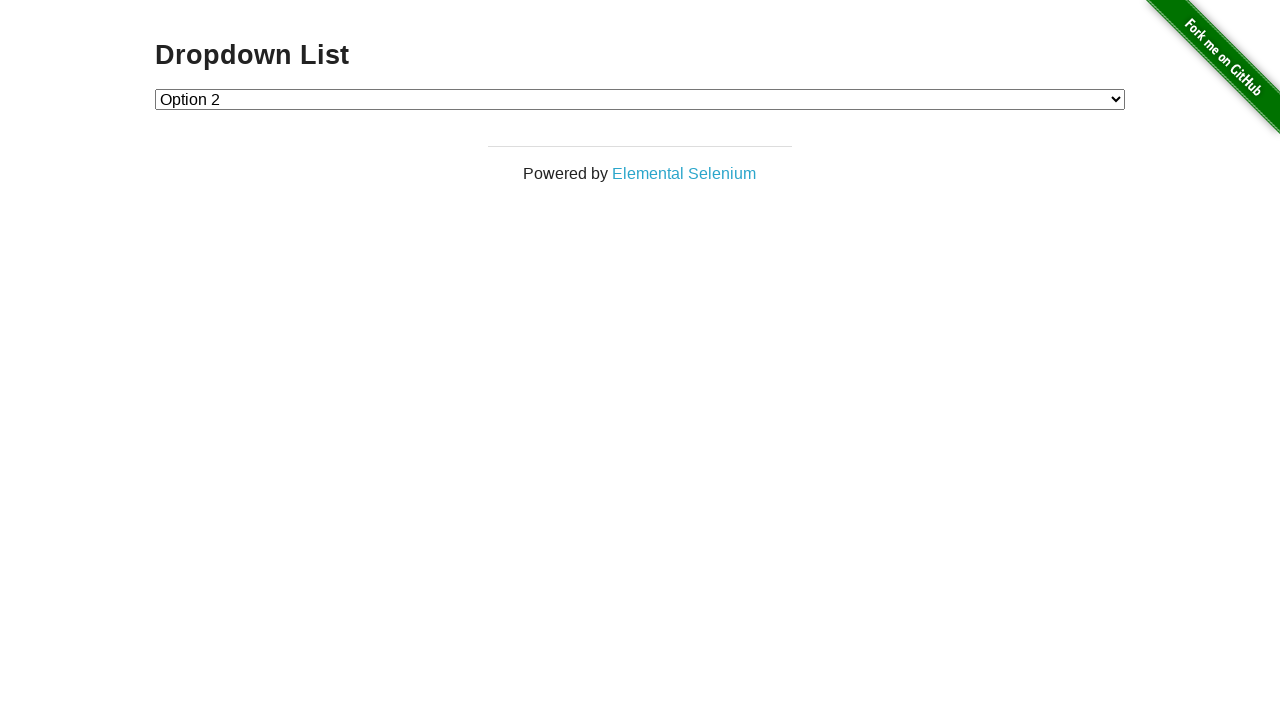